Navigates to Python.org homepage and verifies that the upcoming events widget is displayed with event items

Starting URL: https://www.python.org/

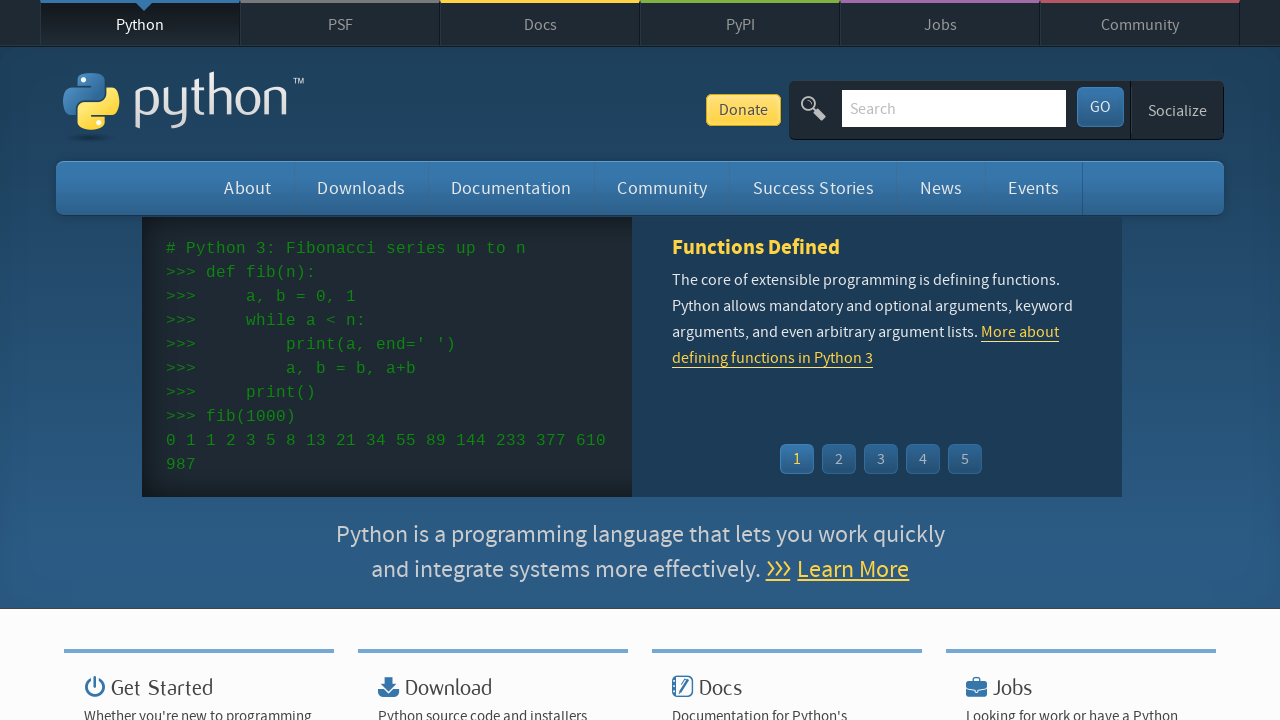

Navigated to Python.org homepage
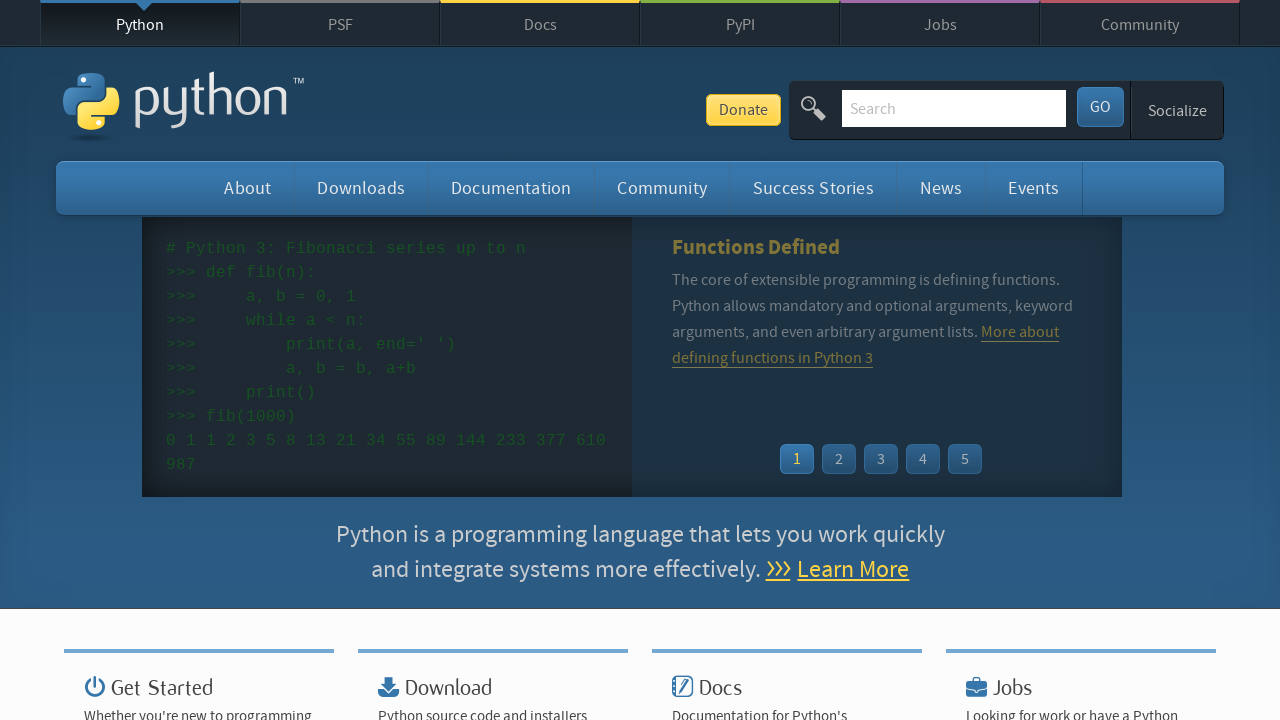

Upcoming events widget loaded with event items
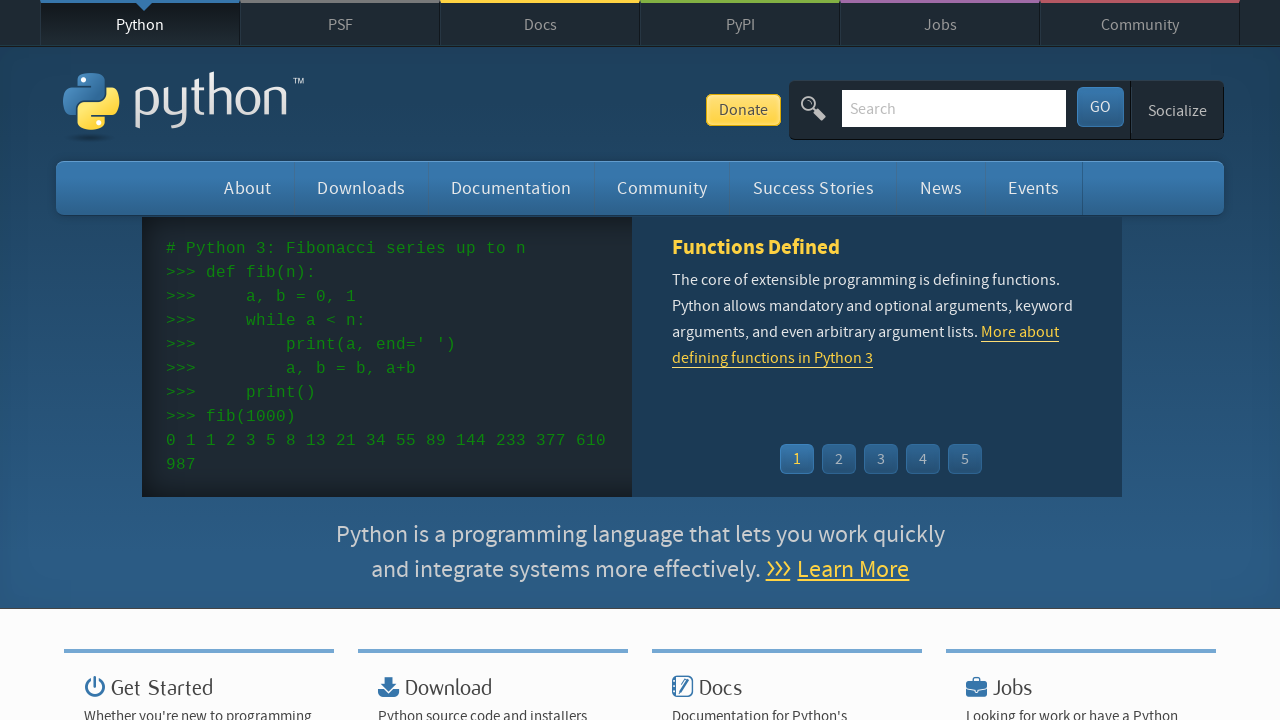

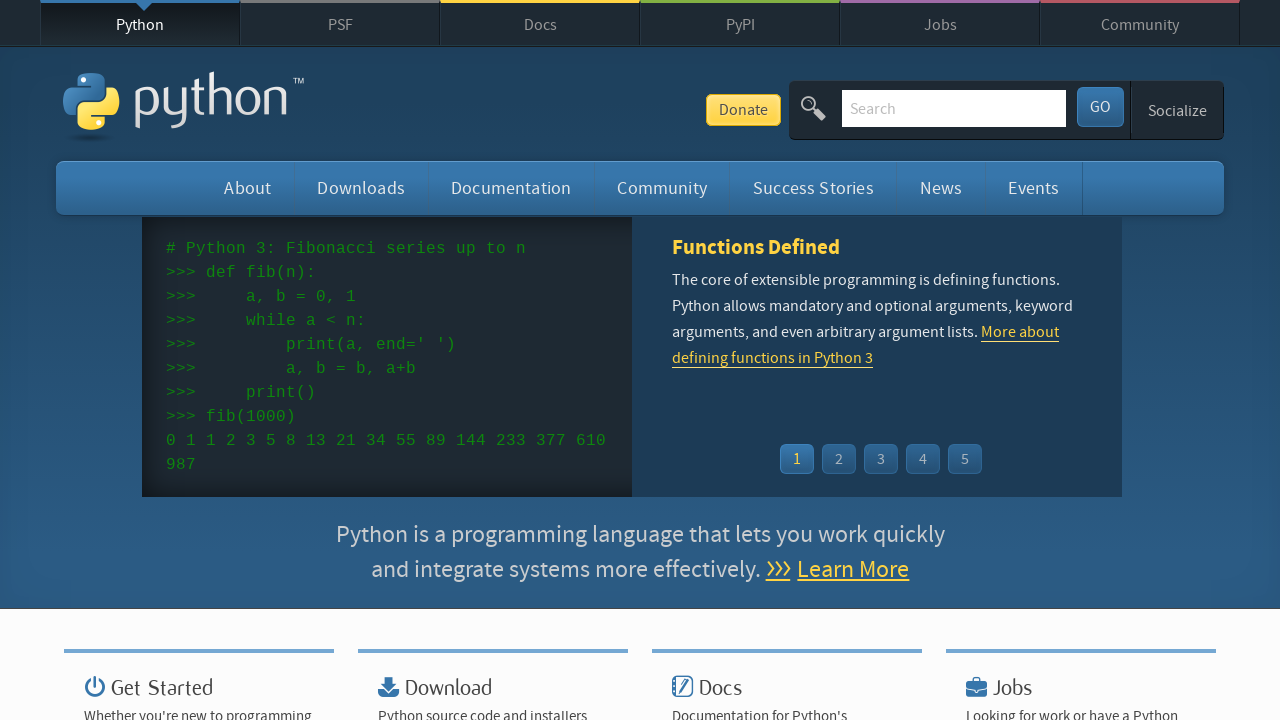